Tests navigation to the test cases page and refreshes the page

Starting URL: https://www.automationexercise.com/

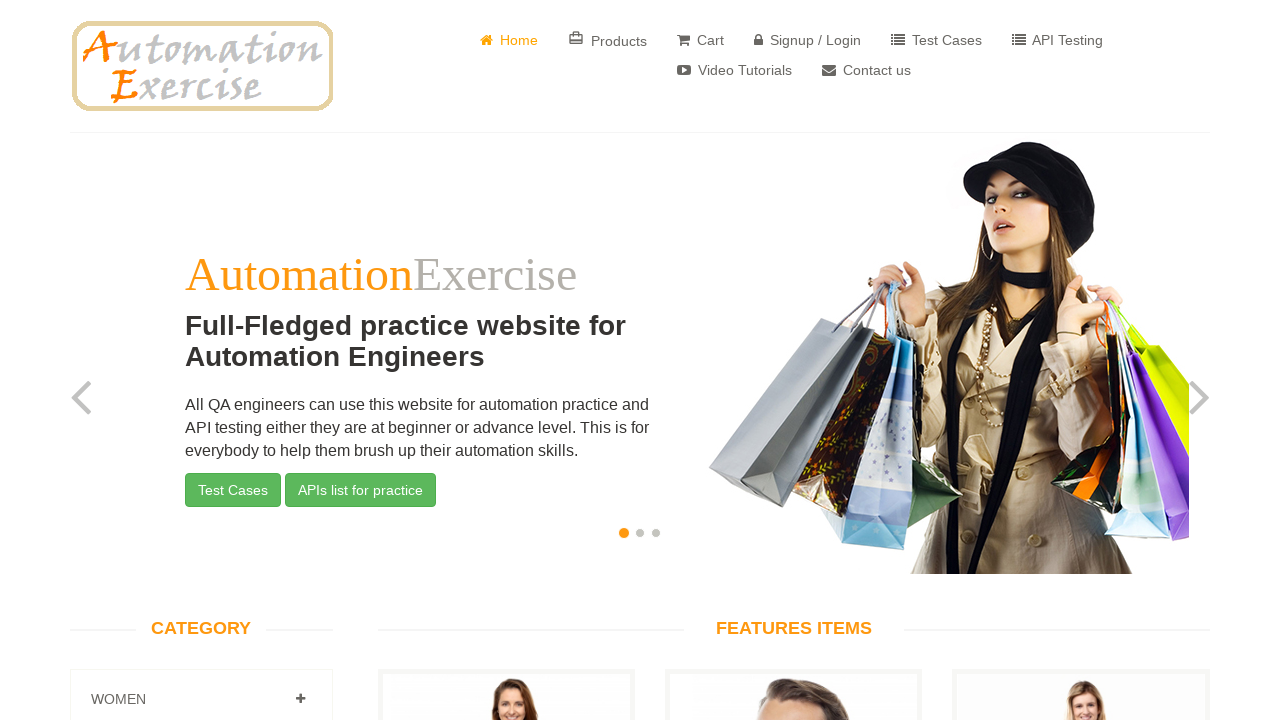

Waited 2 seconds for page to load
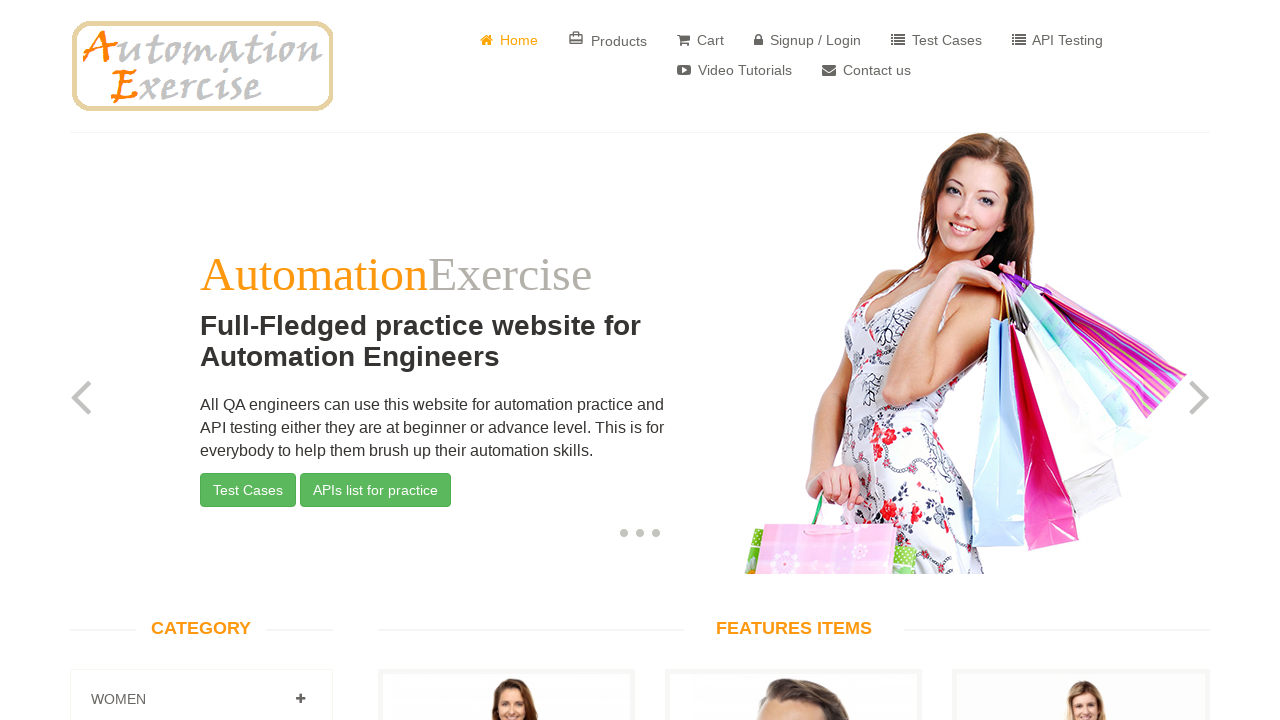

Clicked on Test Cases link in header navigation at (936, 40) on xpath=/html/body/header/div/div/div/div[2]/div/ul/li[5]/a
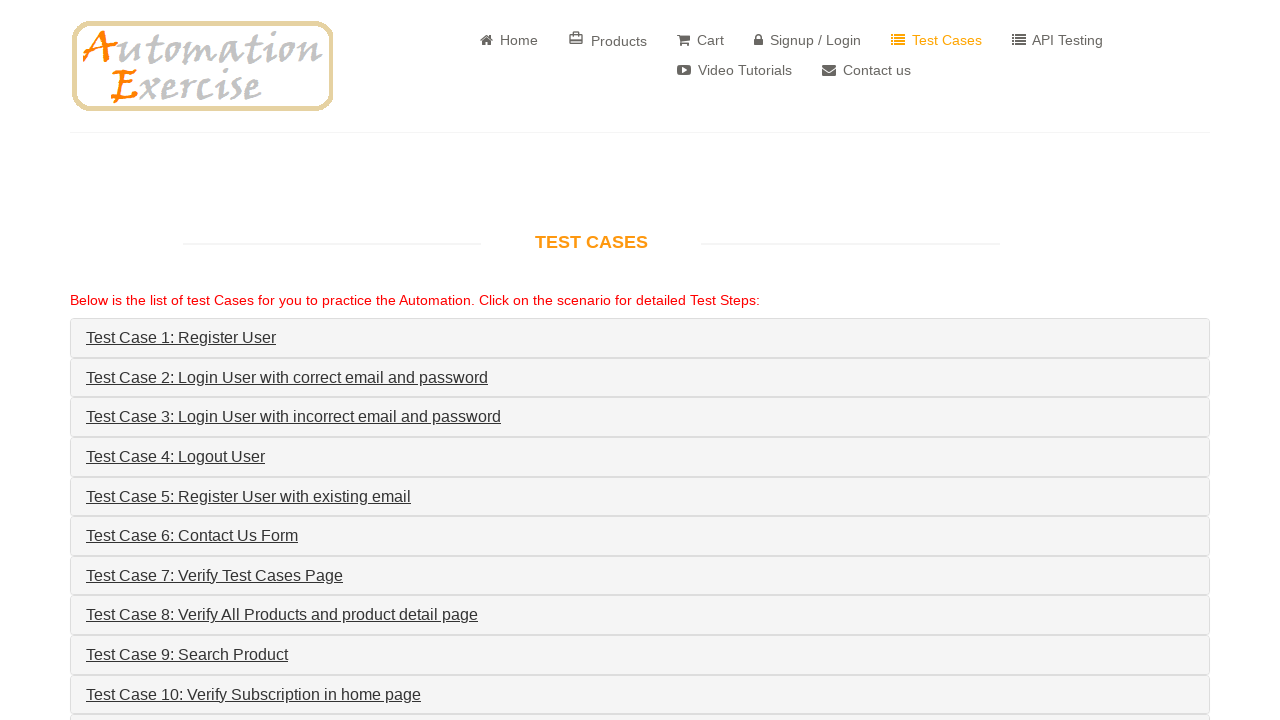

Navigated to test cases page
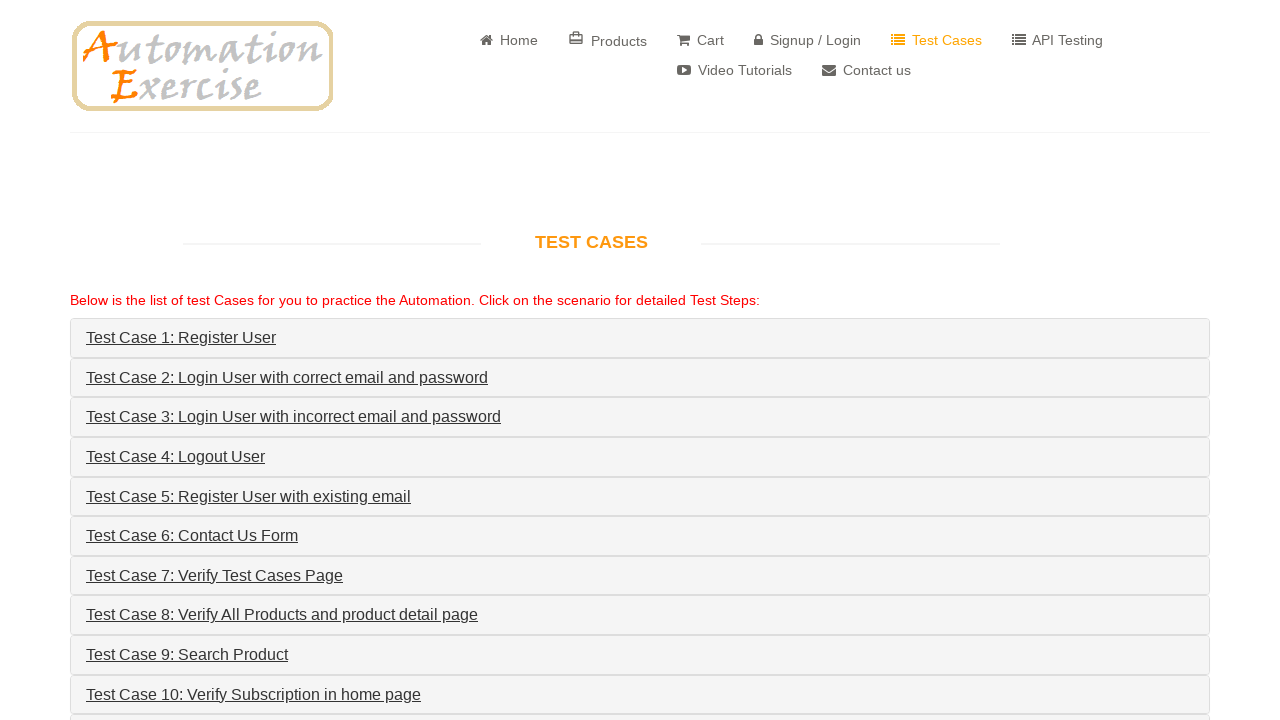

Refreshed the test cases page
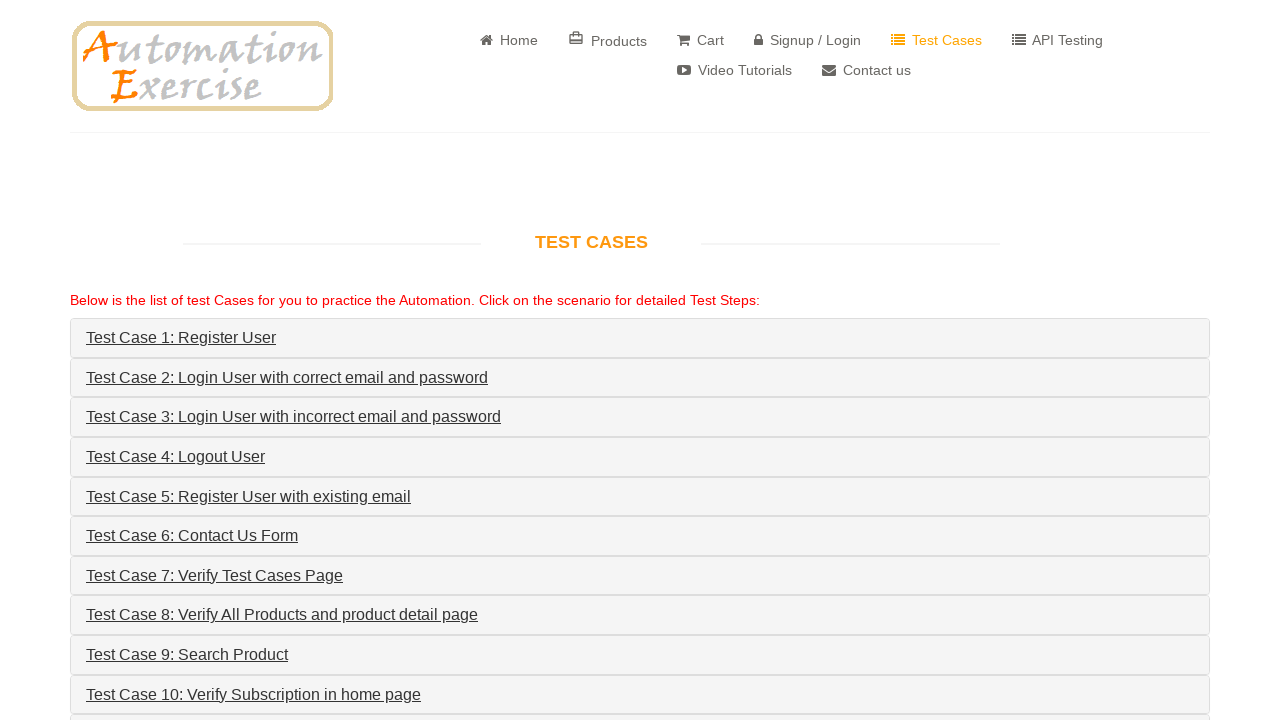

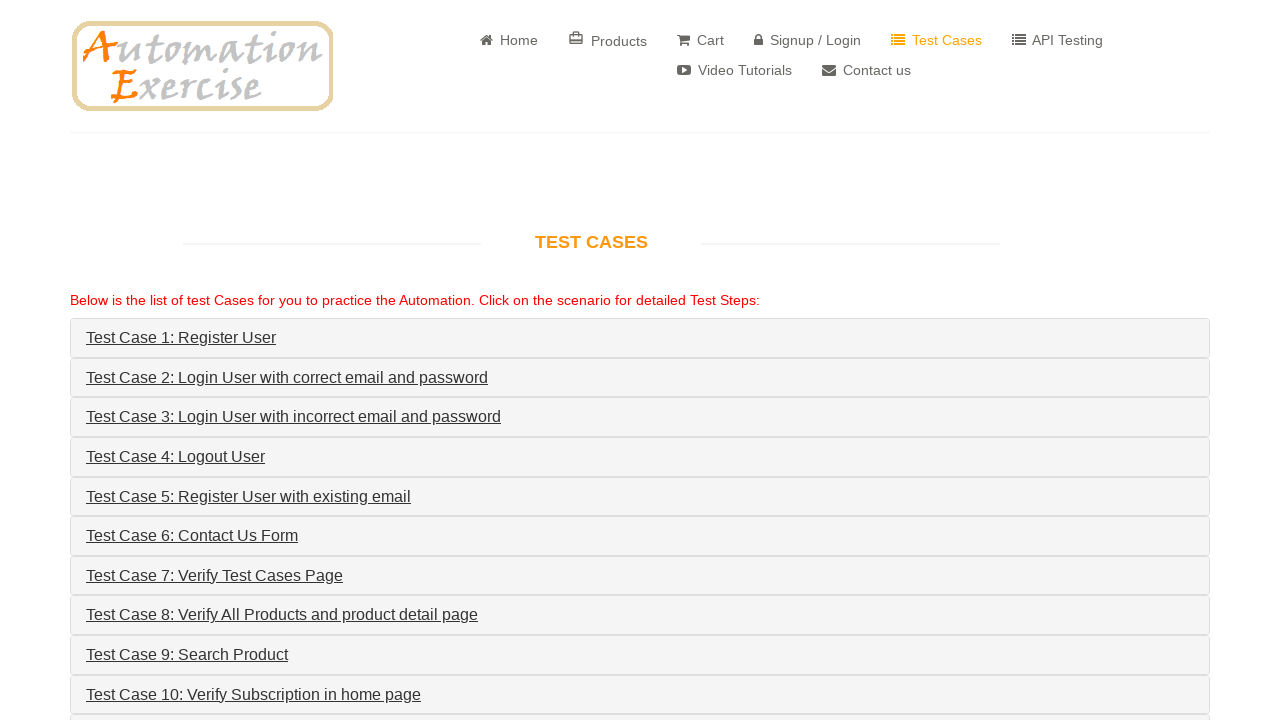